Tests enabling a disabled text field by clicking Enable button, waiting for the field to become clickable, then entering text

Starting URL: https://the-internet.herokuapp.com

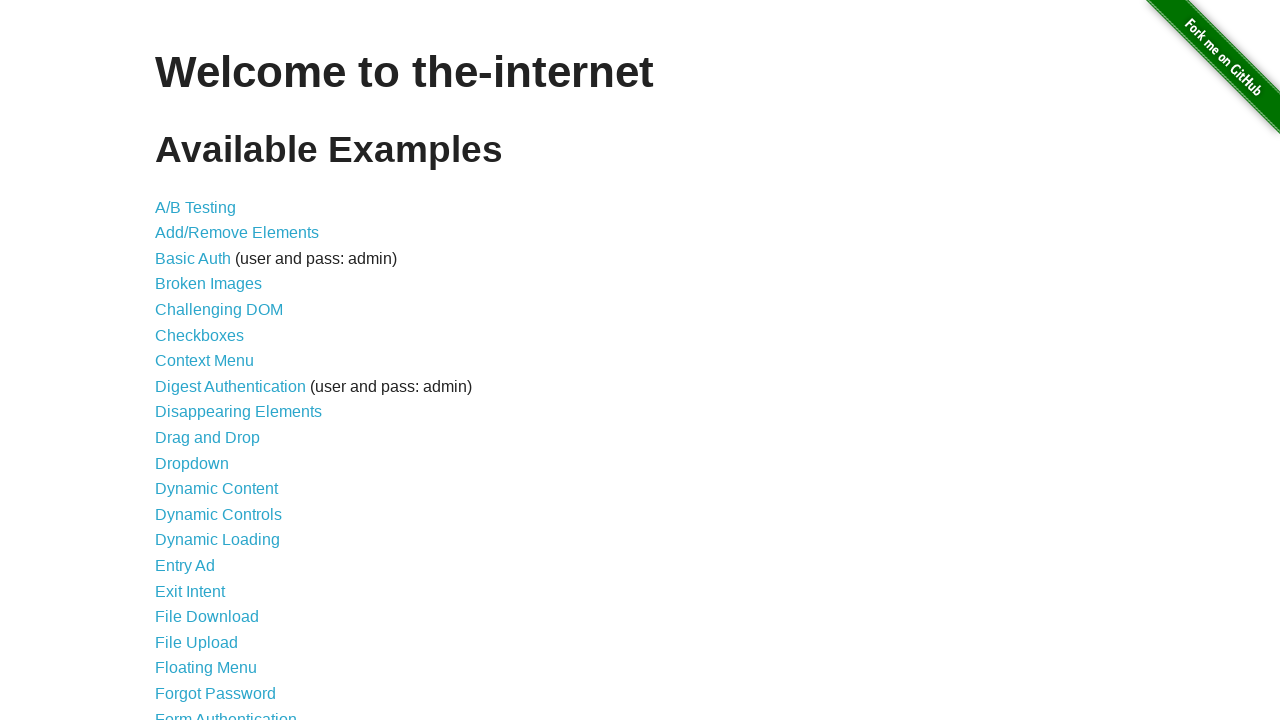

Clicked link to navigate to Dynamic Controls page at (218, 514) on xpath=//div[@id='content']/ul//a[@href='/dynamic_controls']
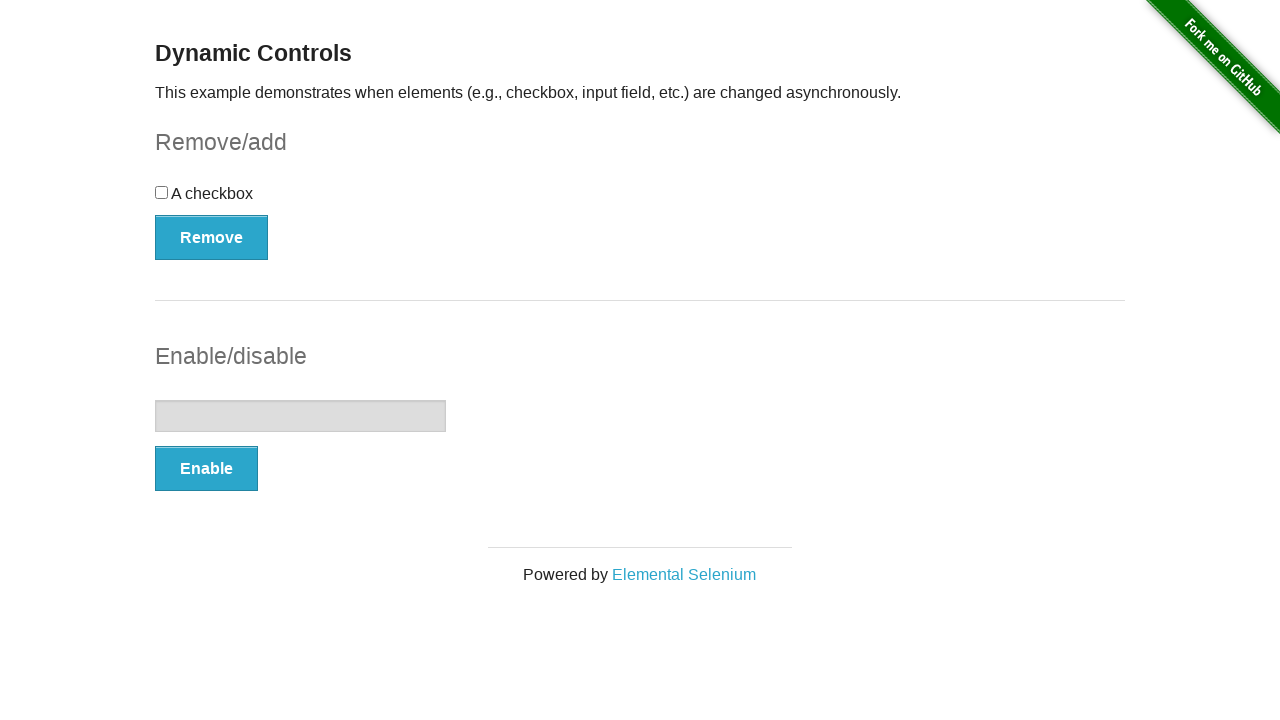

Clicked Enable button to enable the text field at (206, 469) on xpath=//button[contains(text(), 'Enable')]
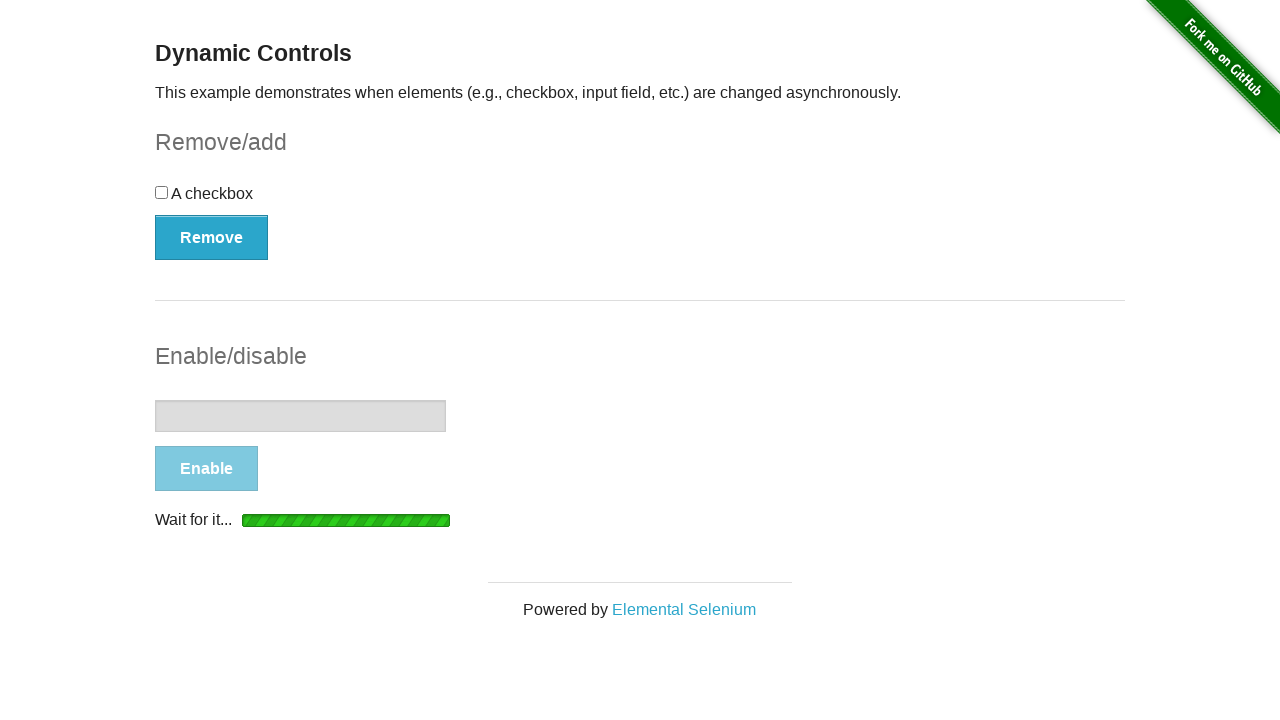

Text field became visible
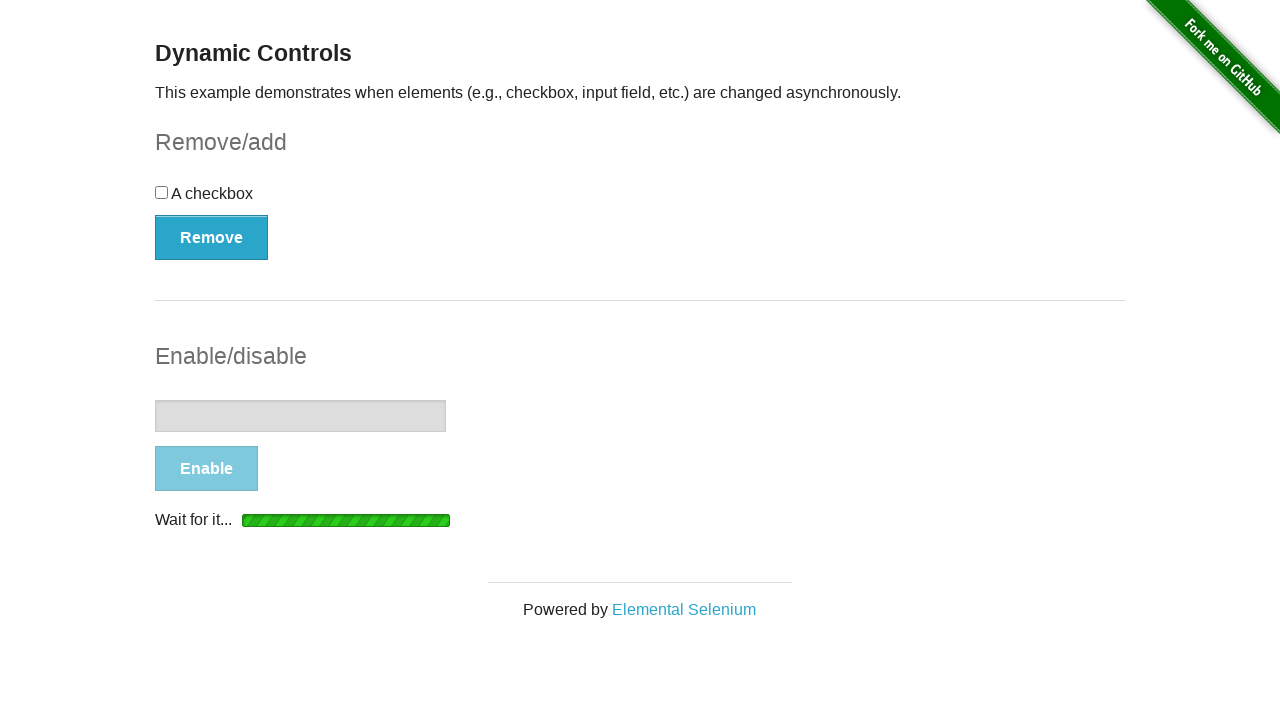

Text field is no longer disabled and is ready for input
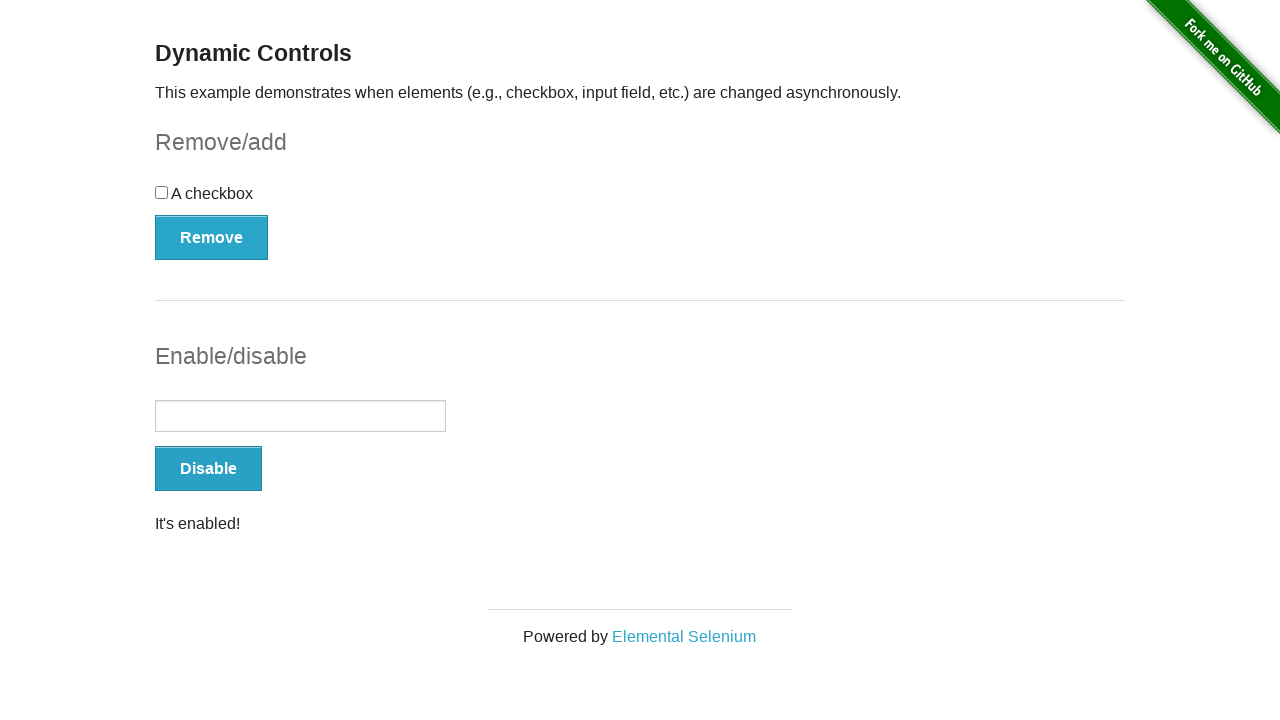

Entered text 'Text field is enabled' into the text field on (//input)[2]
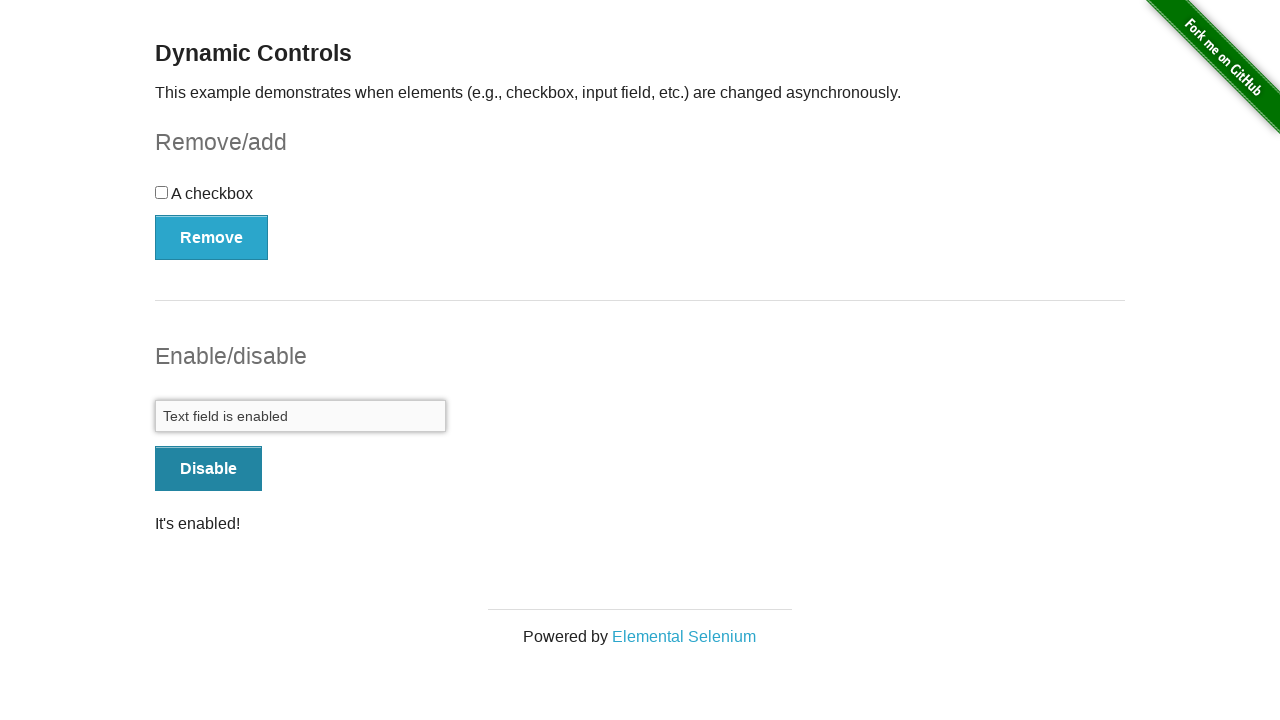

Verified that the text field contains the correct text
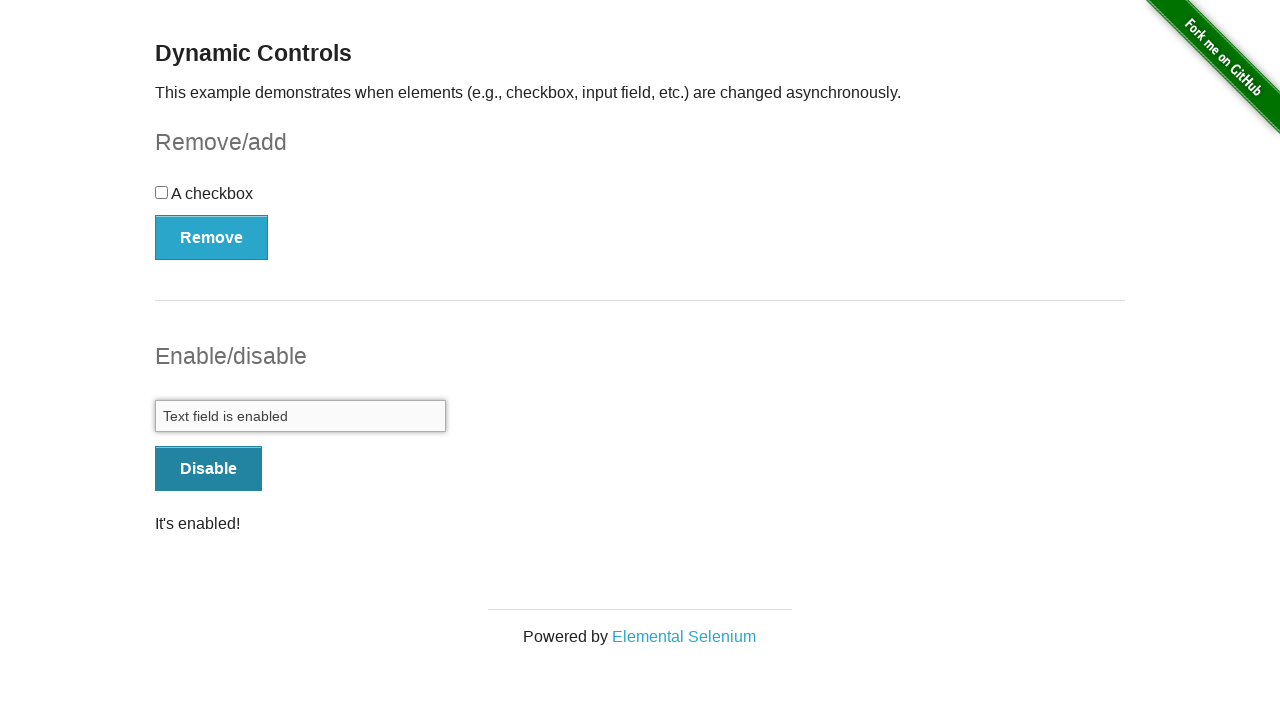

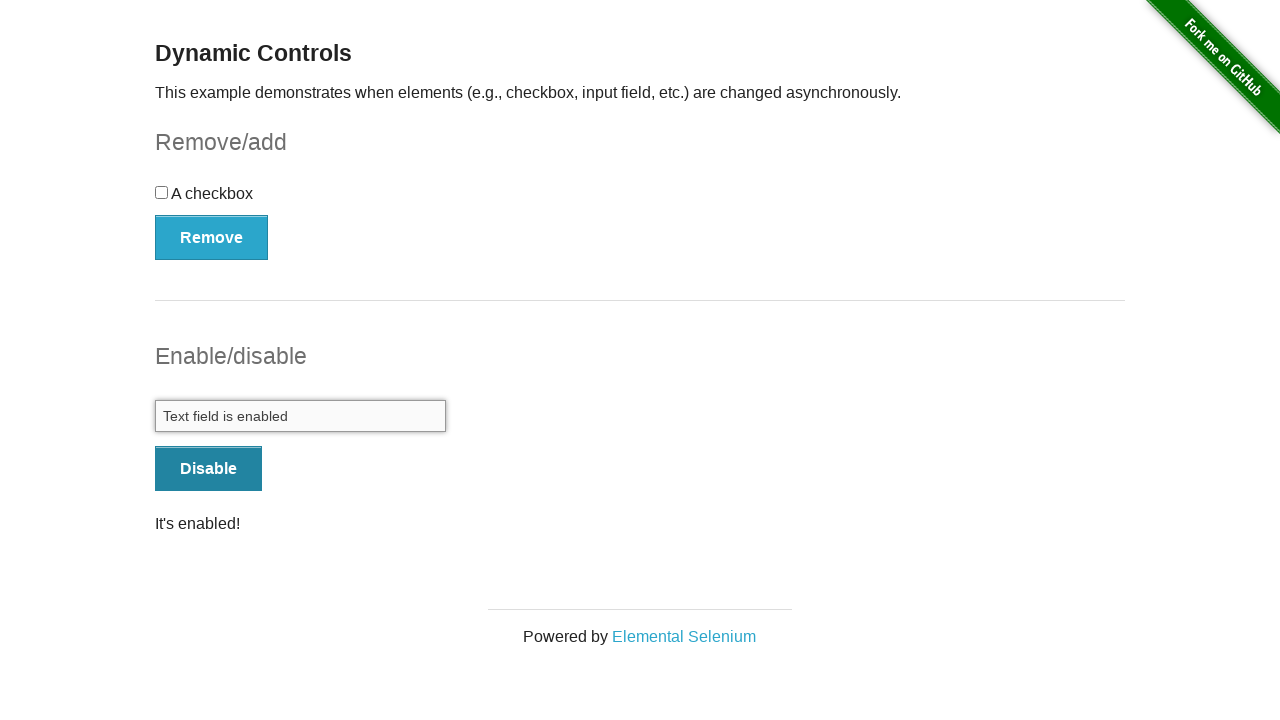